Tests unmarking todo items as complete by checking and then unchecking the checkbox.

Starting URL: https://demo.playwright.dev/todomvc

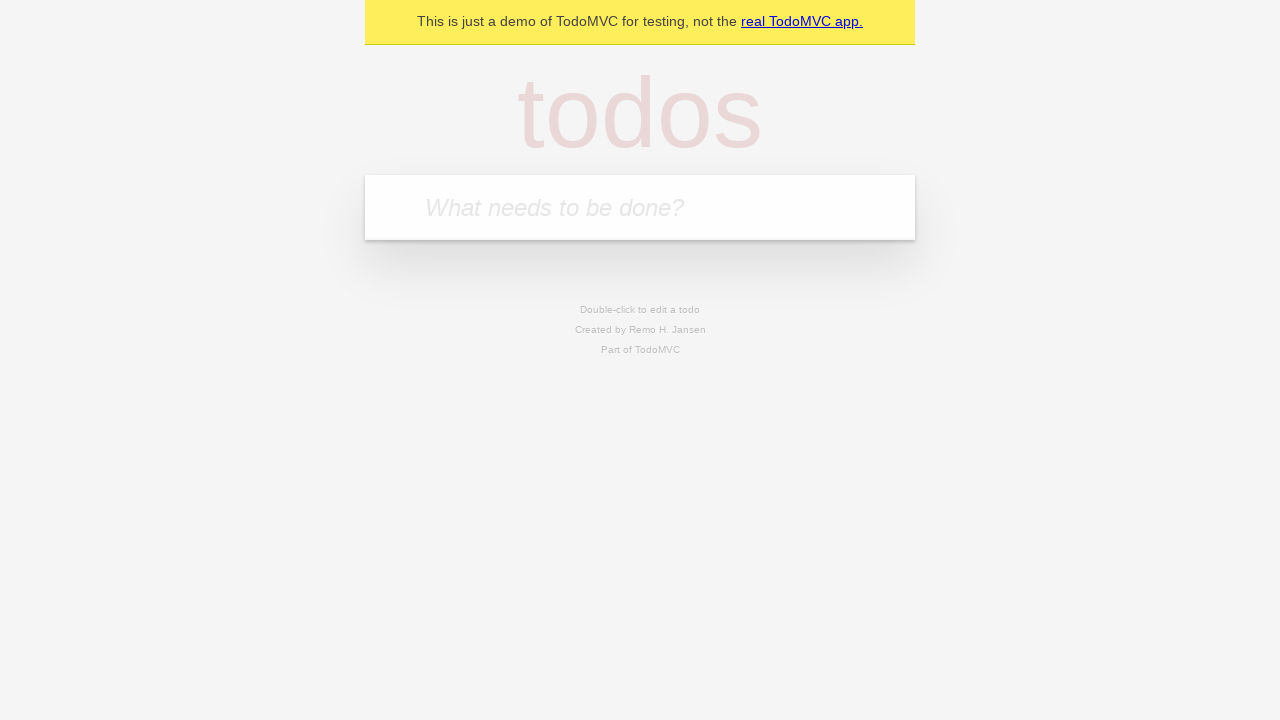

Located the 'What needs to be done?' input field
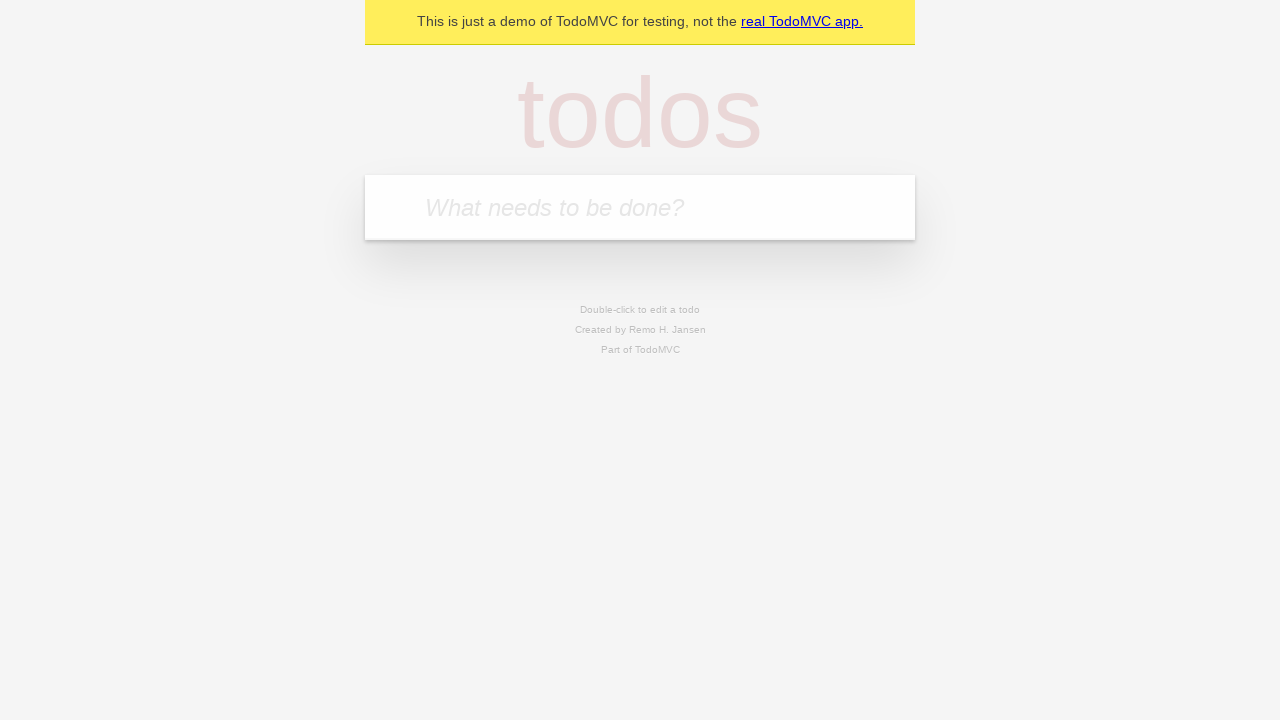

Filled first todo item with 'buy some cheese' on internal:attr=[placeholder="What needs to be done?"i]
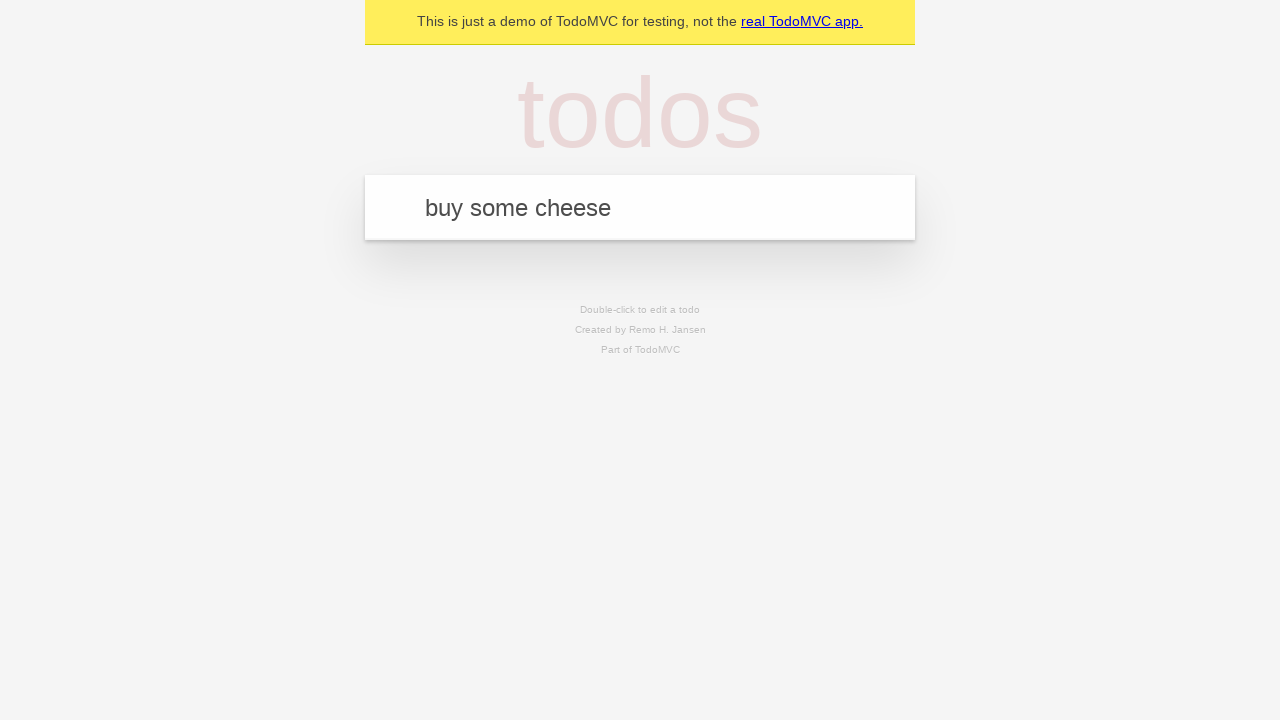

Pressed Enter to create first todo item on internal:attr=[placeholder="What needs to be done?"i]
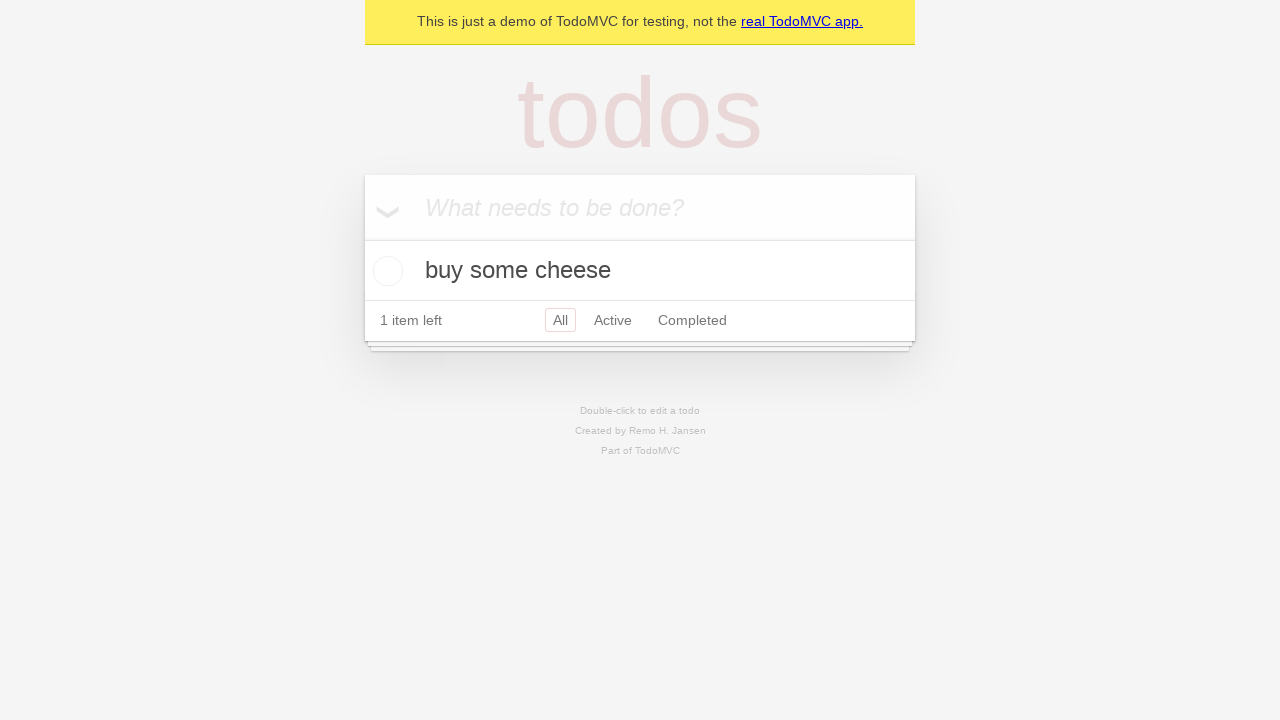

Filled second todo item with 'feed the cat' on internal:attr=[placeholder="What needs to be done?"i]
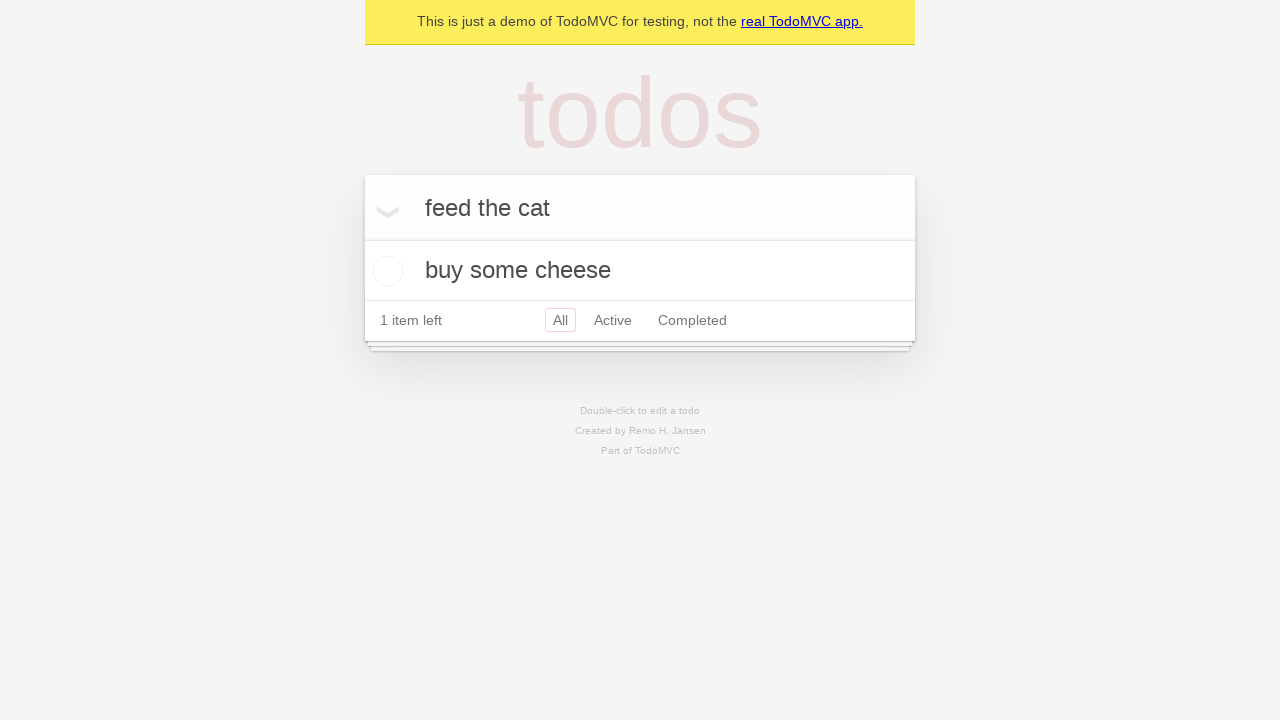

Pressed Enter to create second todo item on internal:attr=[placeholder="What needs to be done?"i]
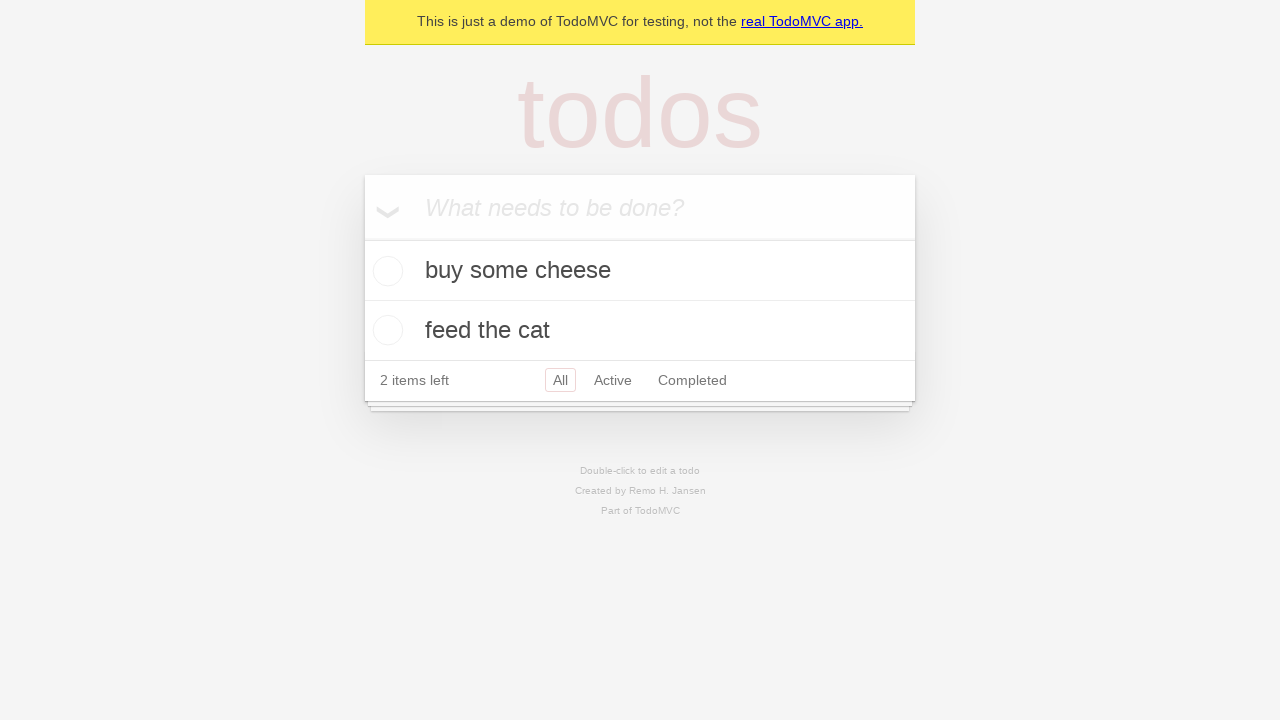

Waited for second todo item to appear in the DOM
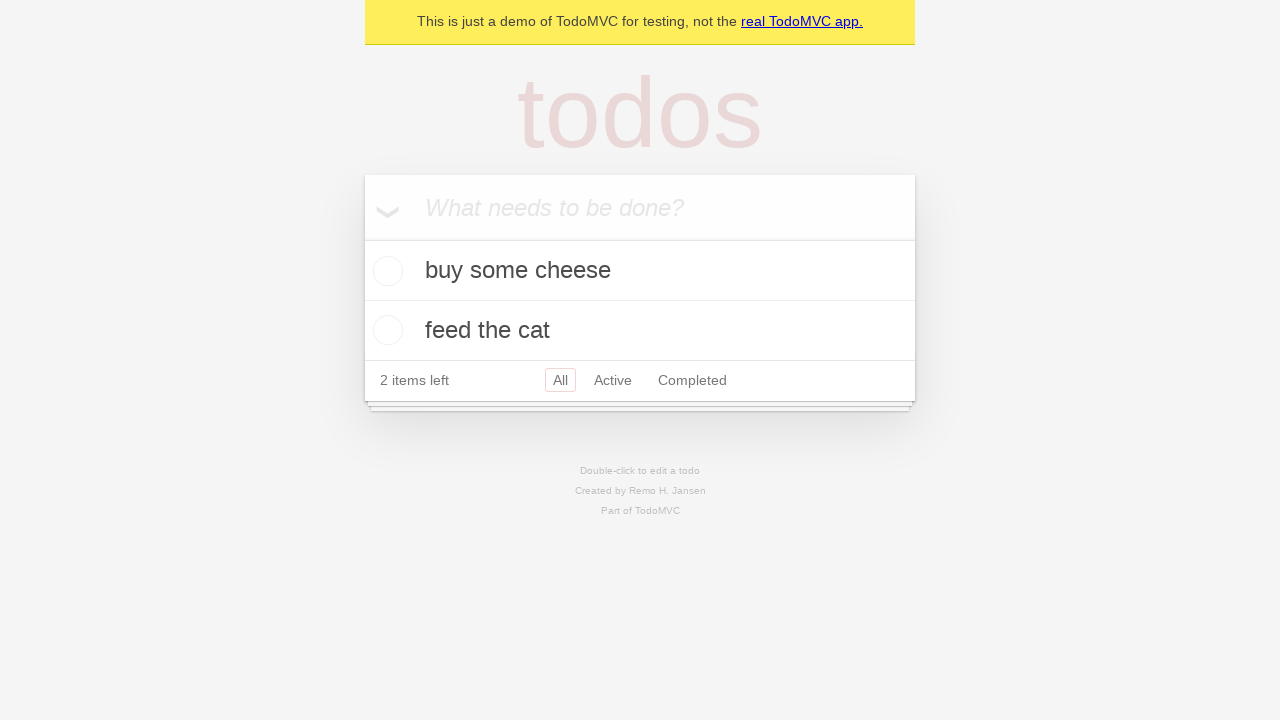

Located the first todo item
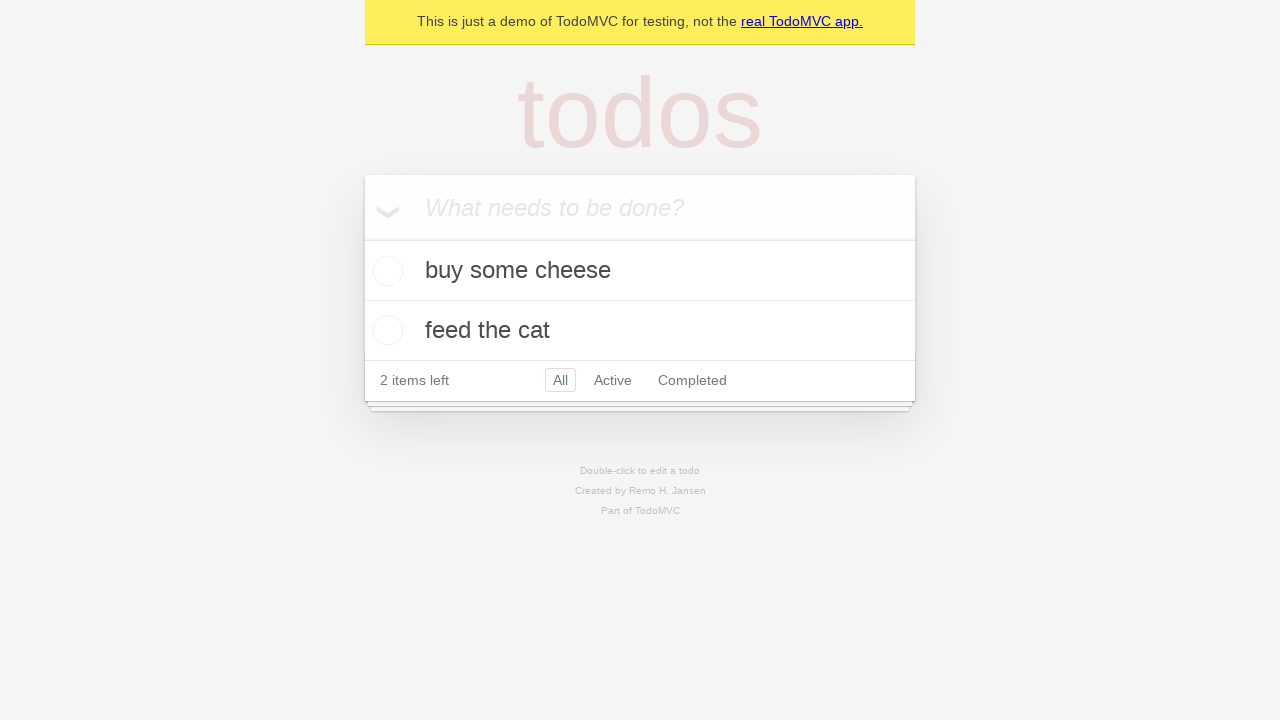

Located the checkbox for the first todo item
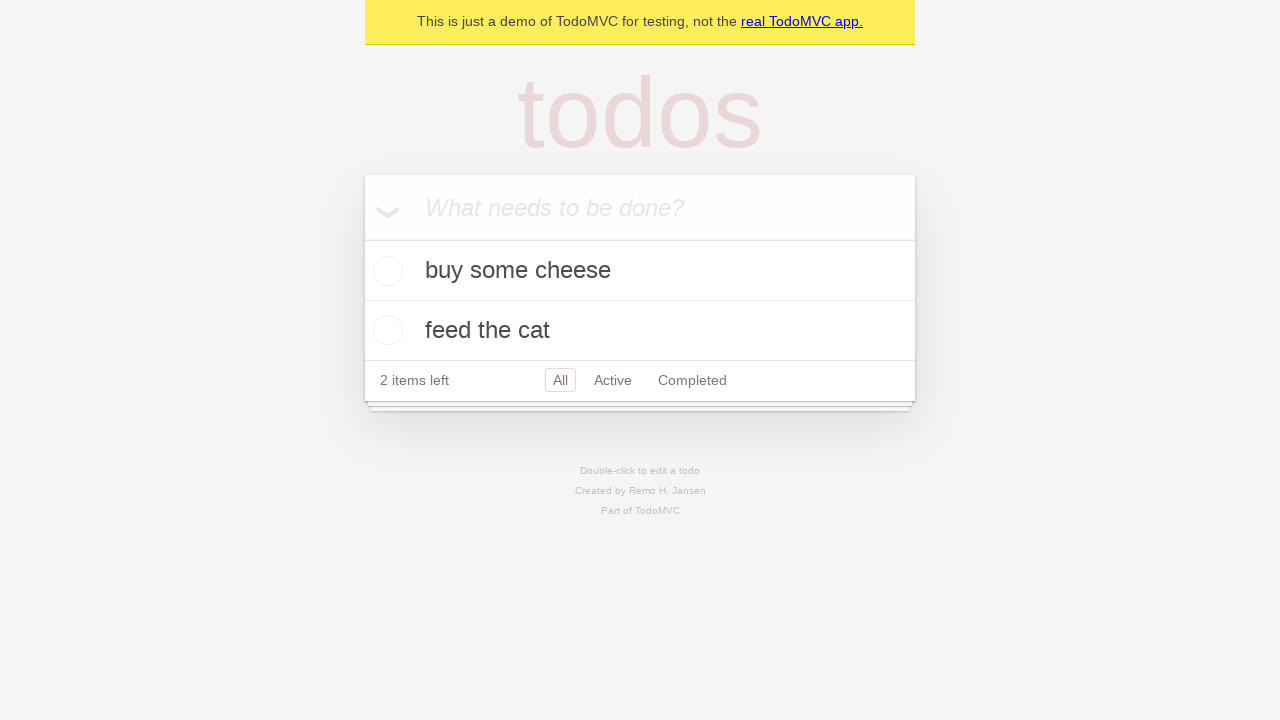

Checked the first todo item as complete at (385, 271) on [data-testid='todo-item'] >> nth=0 >> internal:role=checkbox
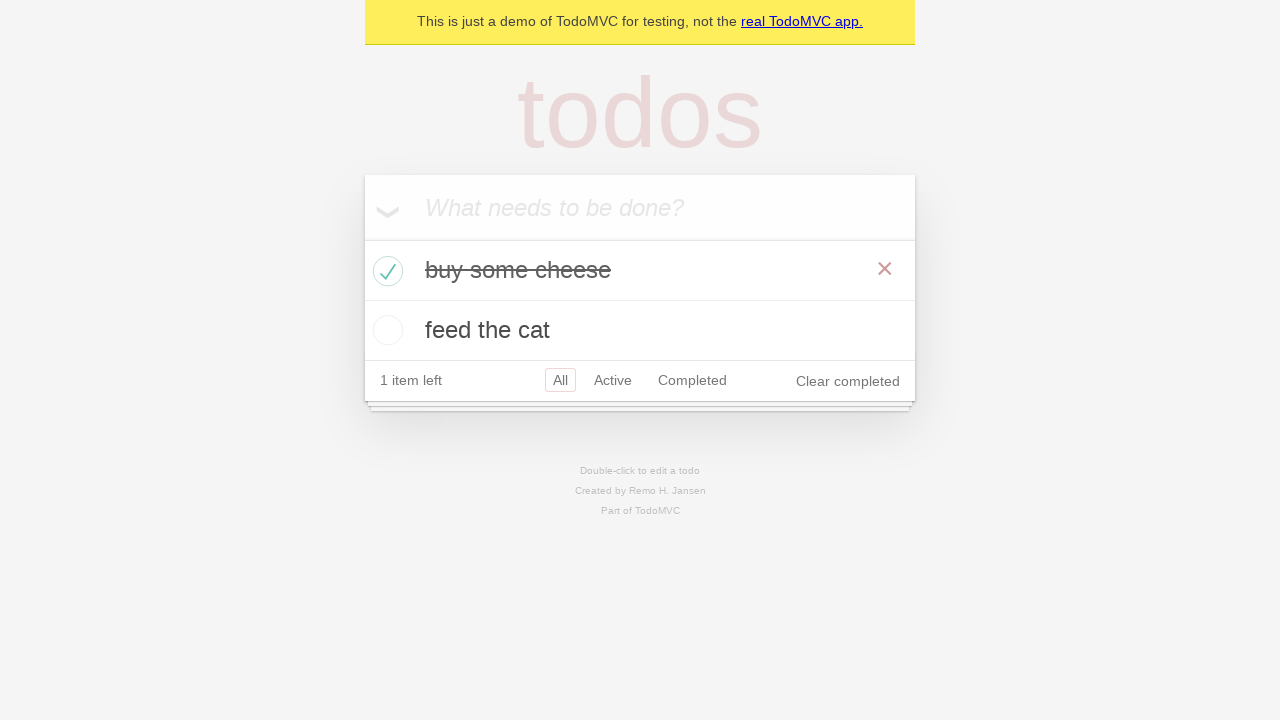

Unchecked the first todo item to mark it as incomplete at (385, 271) on [data-testid='todo-item'] >> nth=0 >> internal:role=checkbox
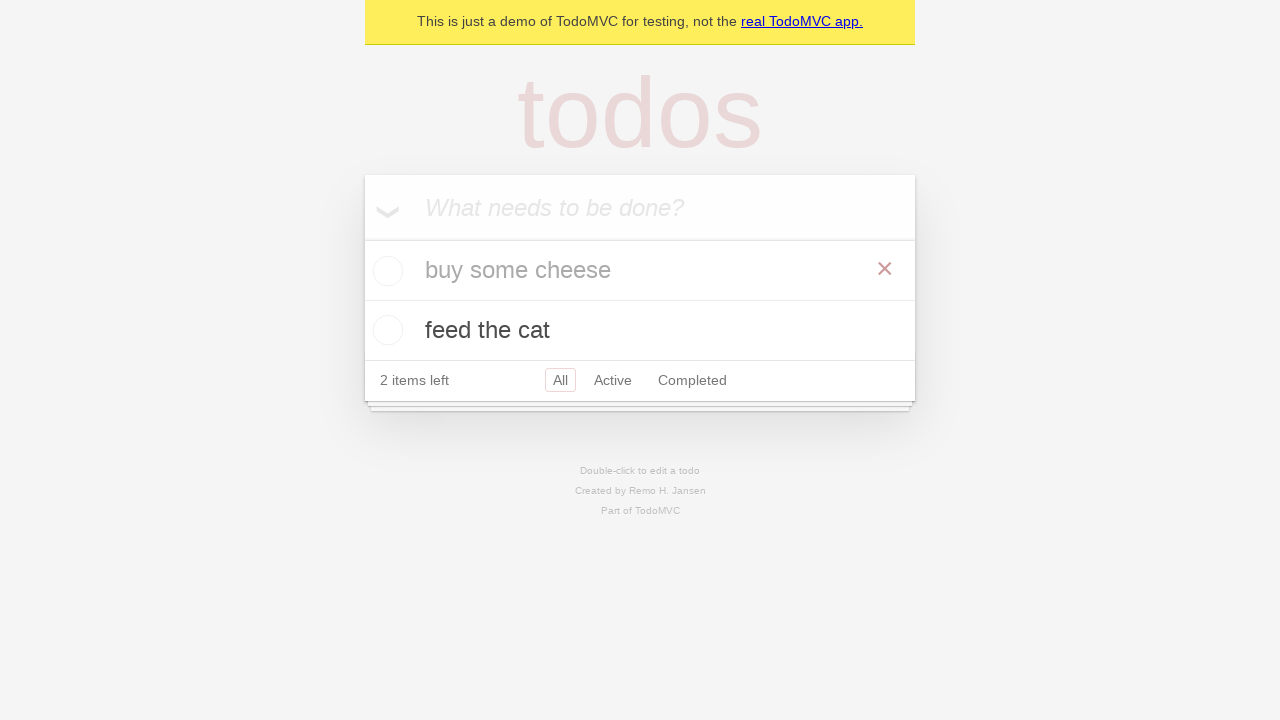

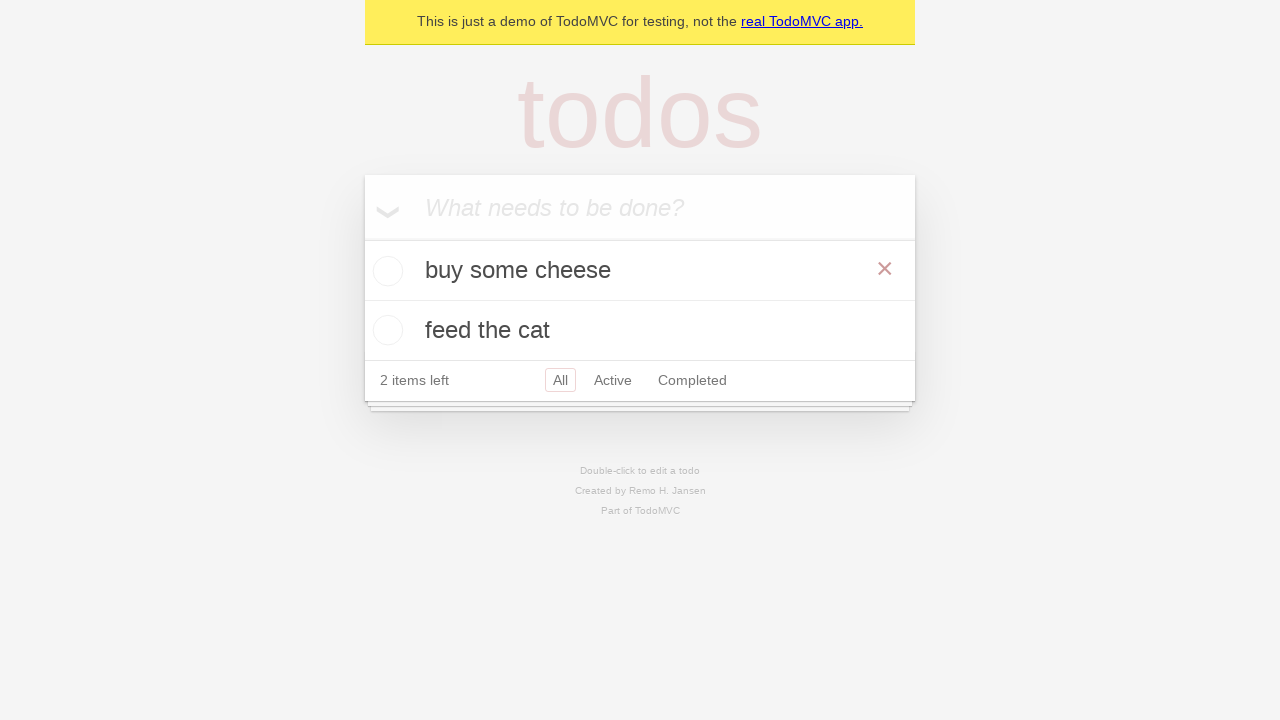